Tests the Florida campaign finance contribution search form by filling in candidate name fields, selecting search options, and submitting the form.

Starting URL: https://dos.elections.myflorida.com/campaign-finance/contributions/#both

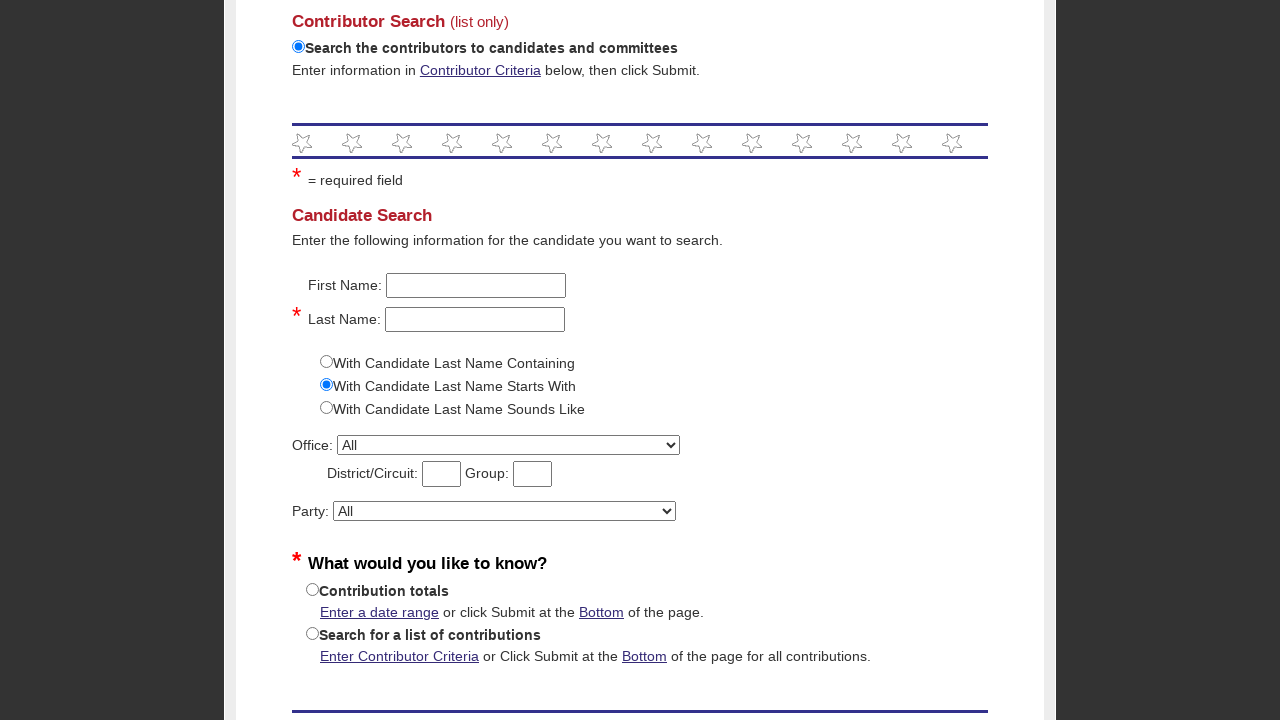

Selected 'All' from the election dropdown on select[name='election']
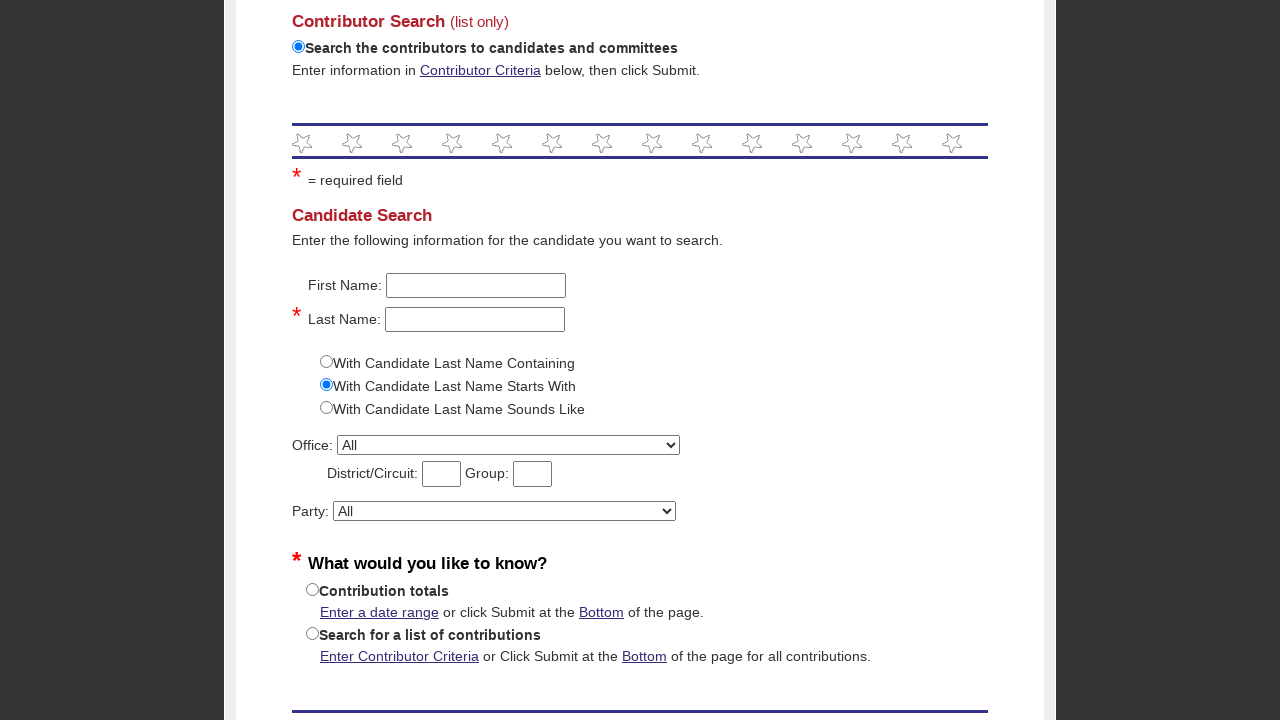

Filled candidate first name field with 'John' on input[name='CanFName']
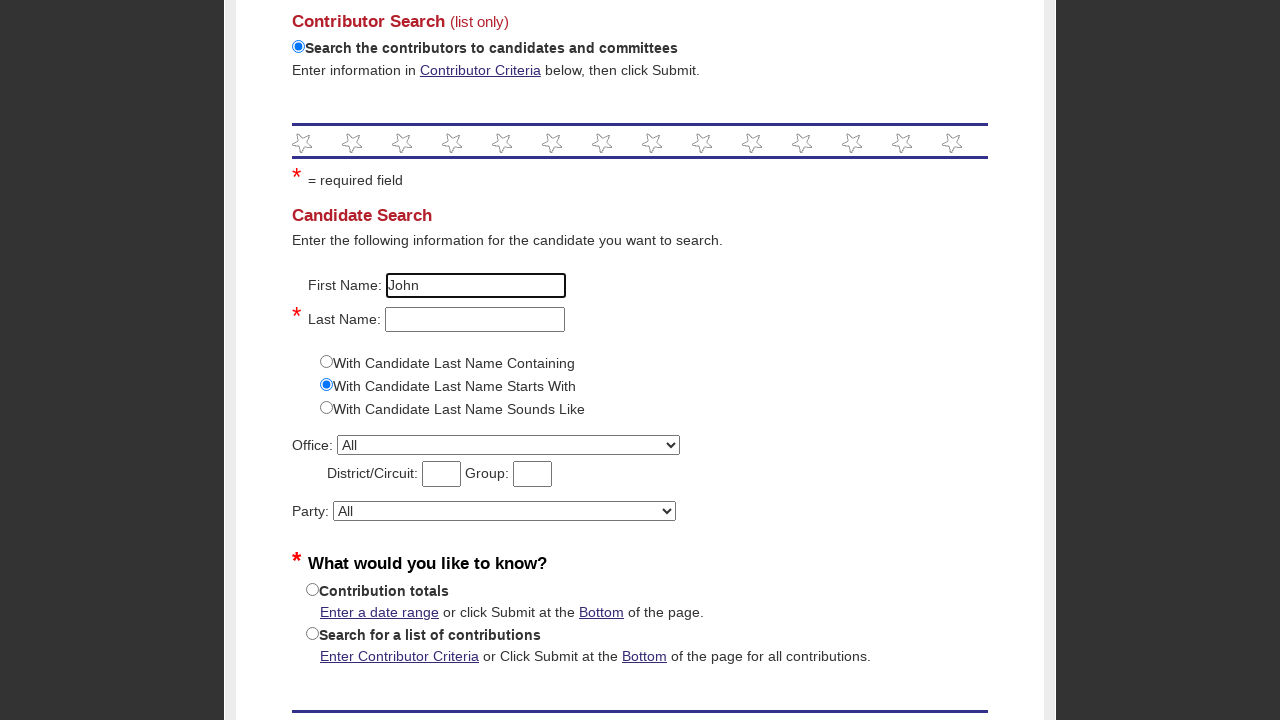

Filled candidate last name field with 'Smith' on input[name='CanLName']
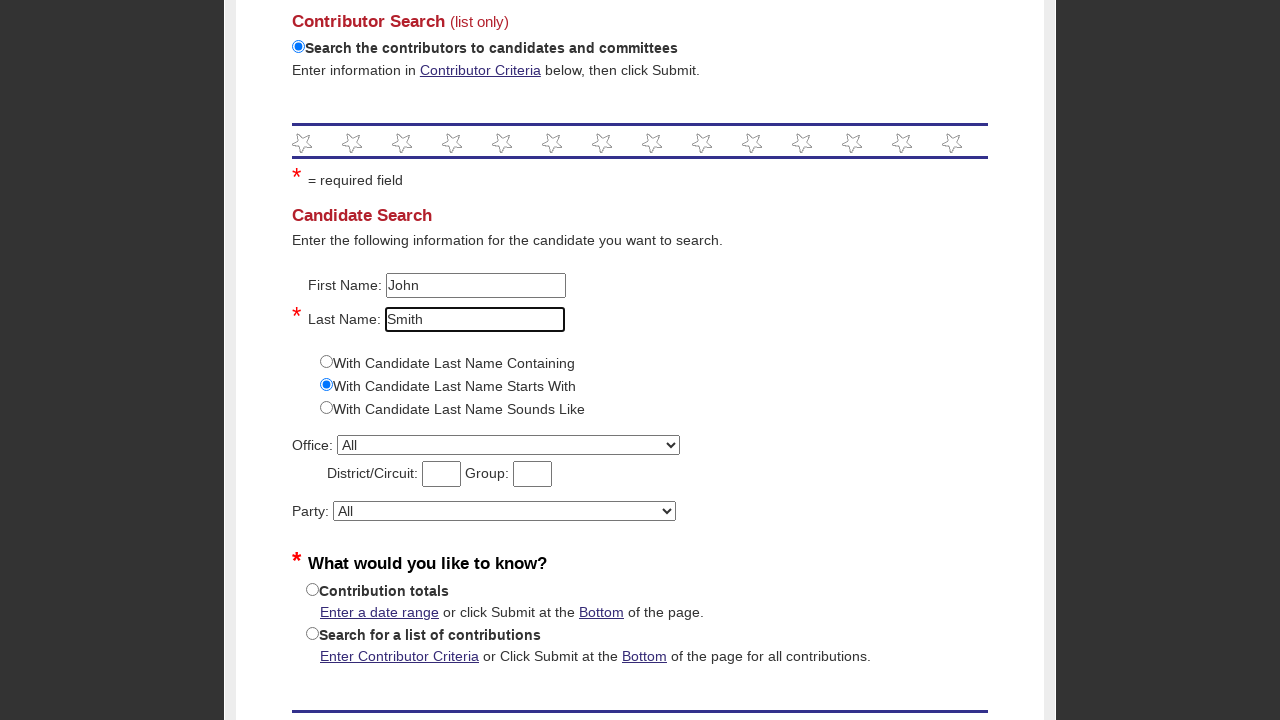

Selected search option to search by candidate name at (312, 634) on input[name='search_on'][type='radio'][value='2']
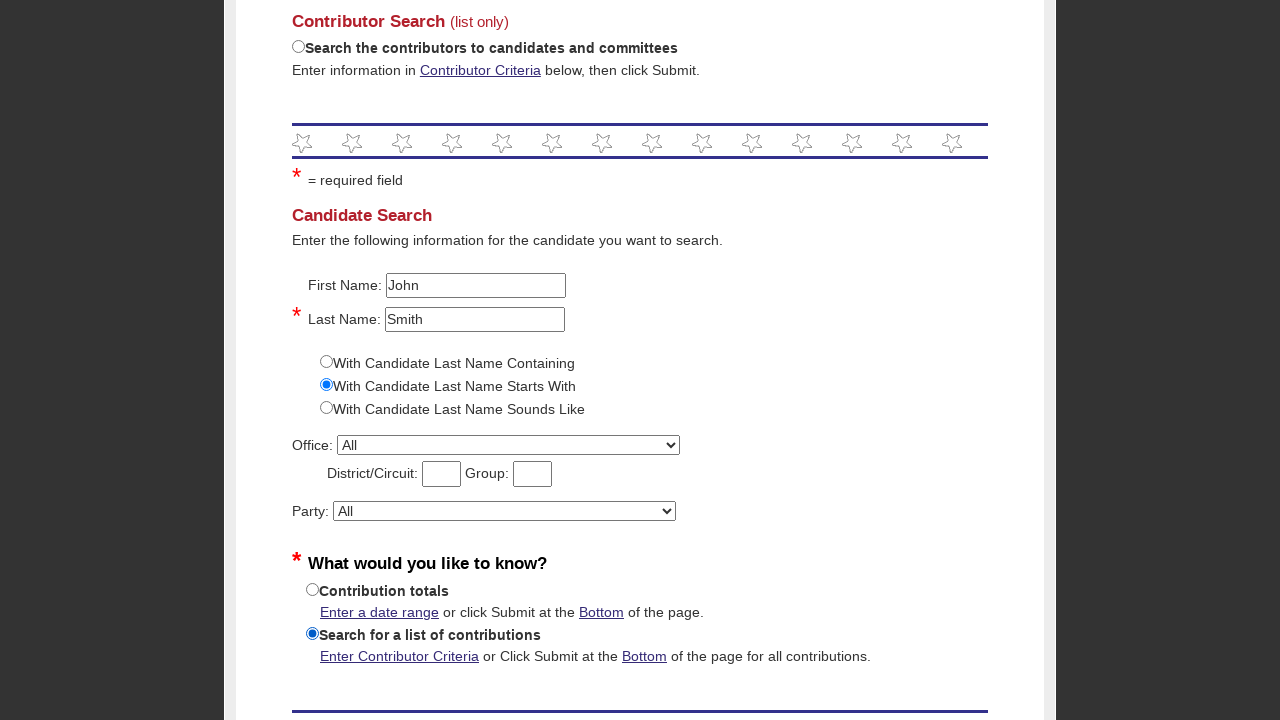

Cleared the row limit input field on input[name='rowlimit']
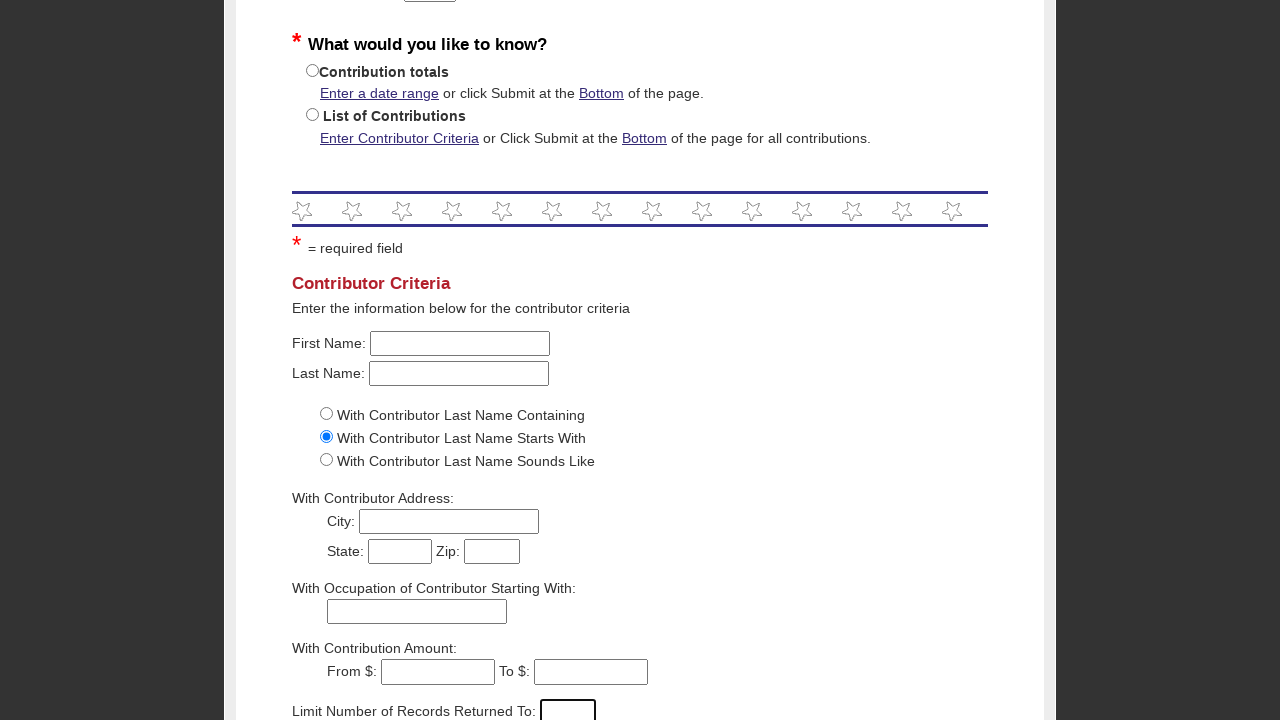

Selected query format option at (326, 535) on input[name='queryformat'][value='2']
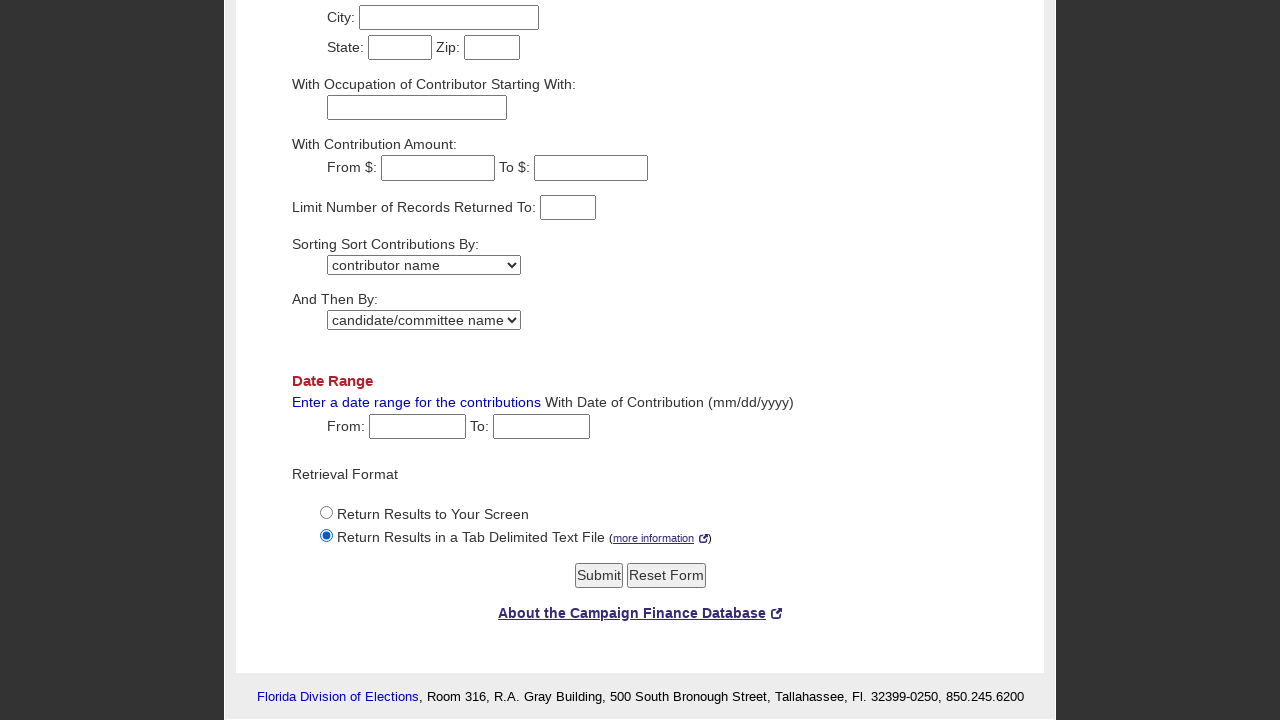

Clicked Submit button to search campaign finance contributions at (598, 576) on internal:role=button[name="Submit"i]
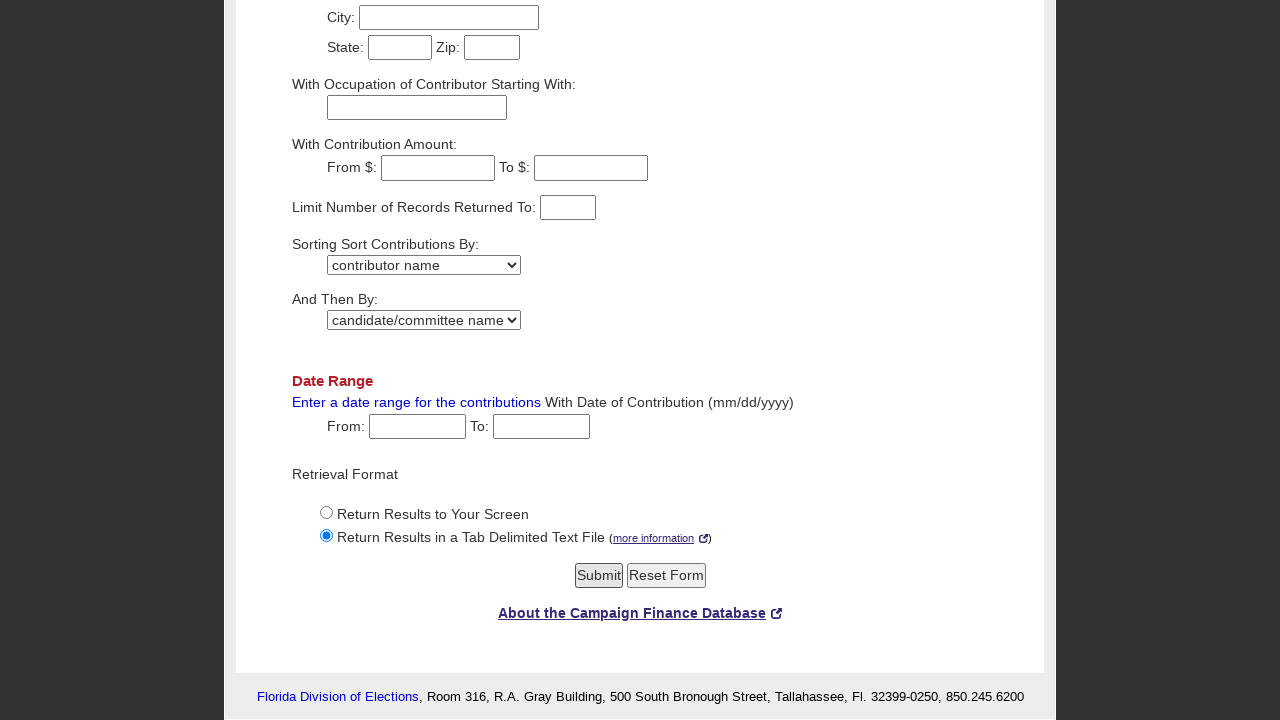

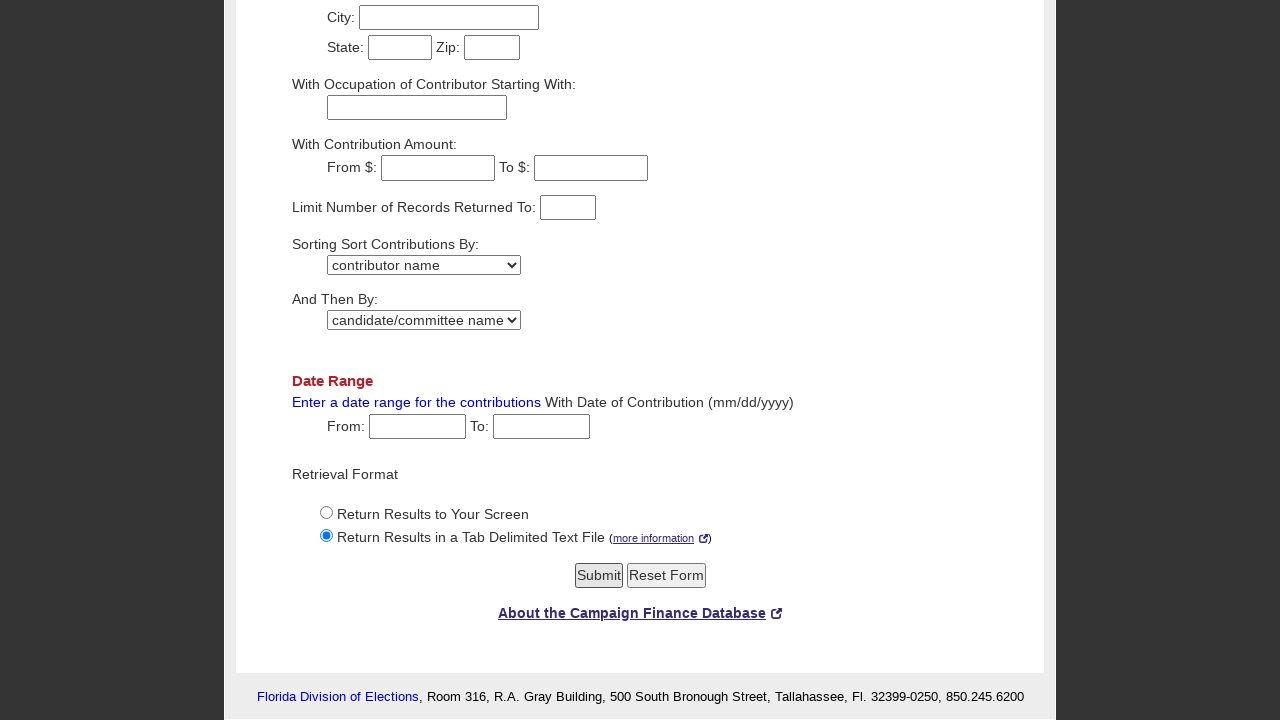